Tests navigation to the form authentication page and verifies the login page title is displayed

Starting URL: https://the-internet.herokuapp.com/

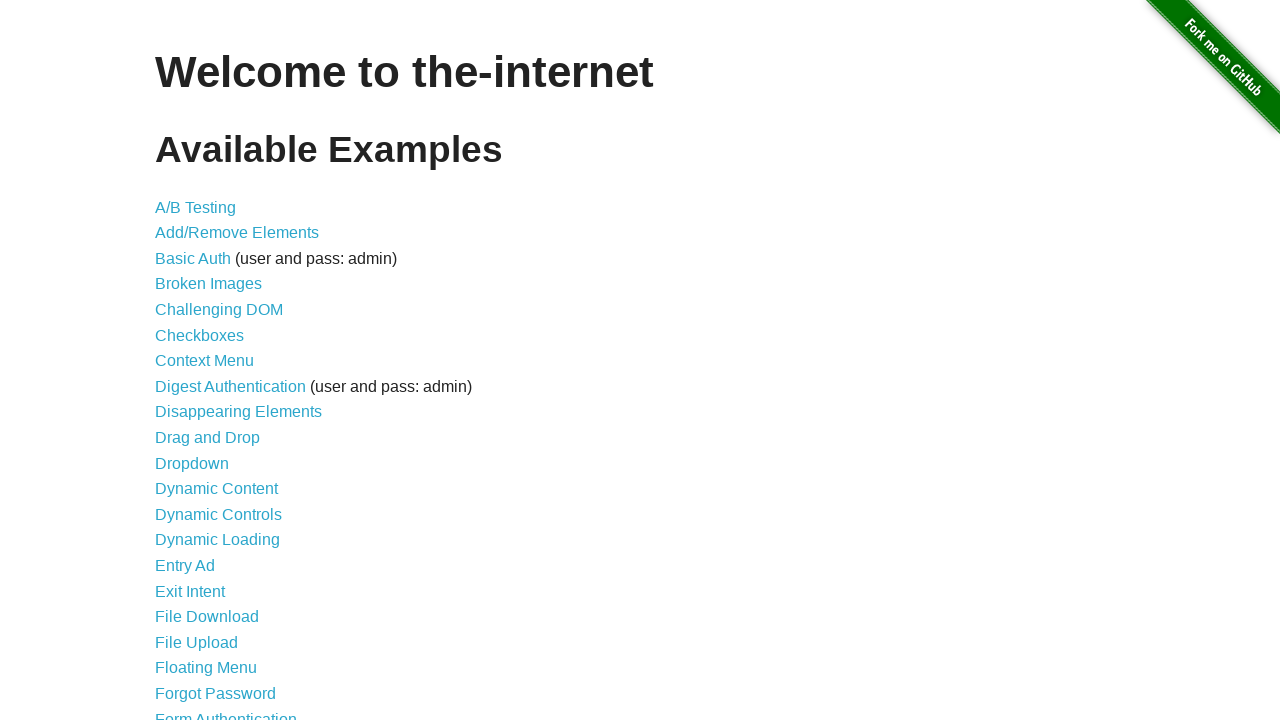

Clicked on form authentication link at (226, 712) on a[href='/login']
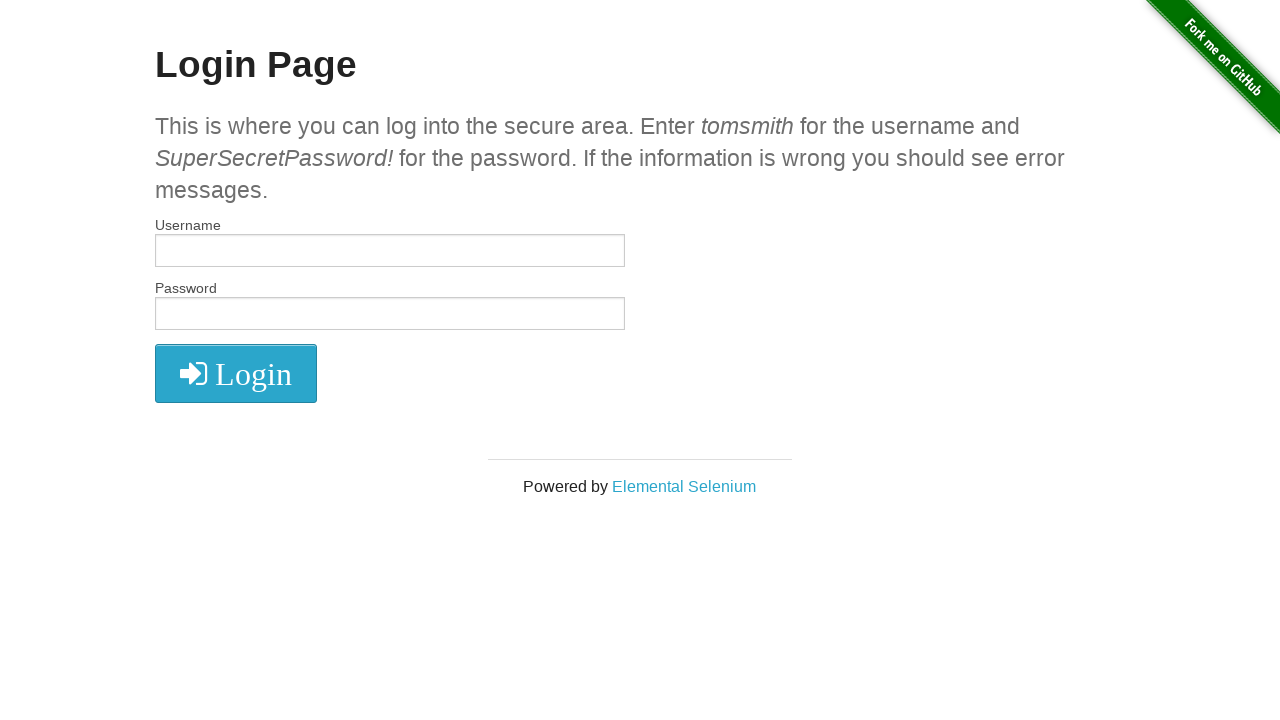

Login page title loaded and verified
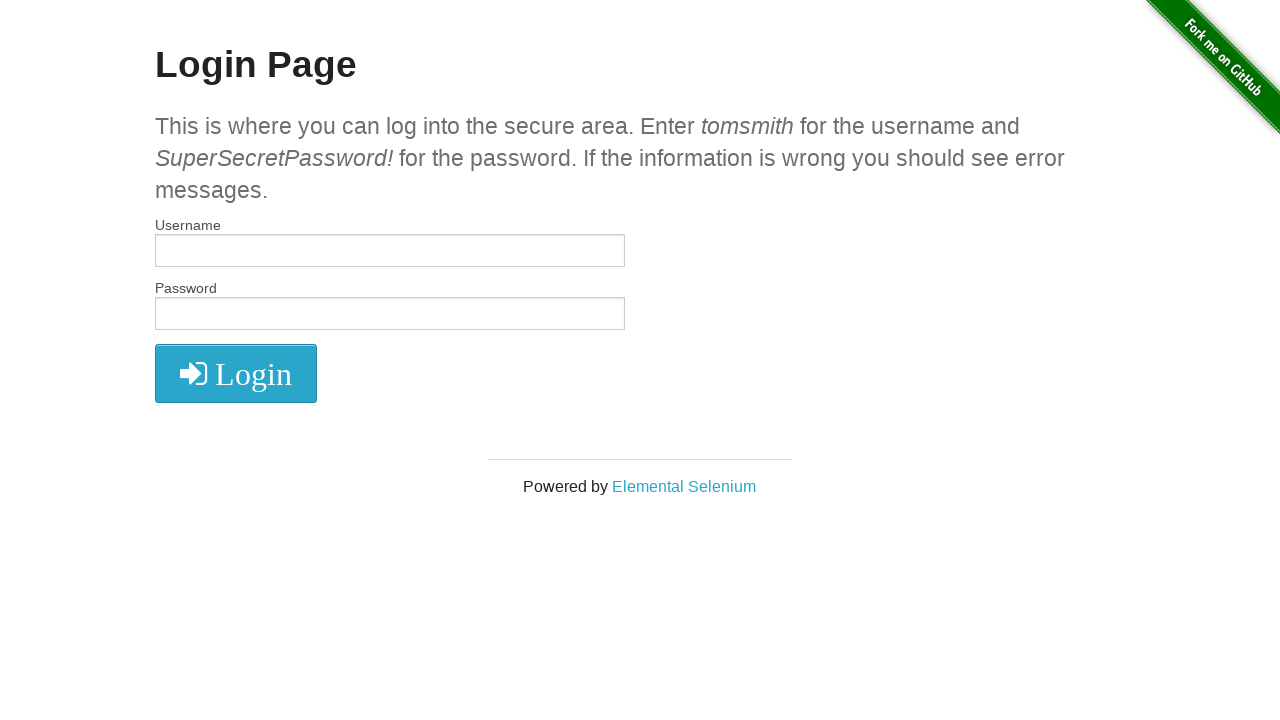

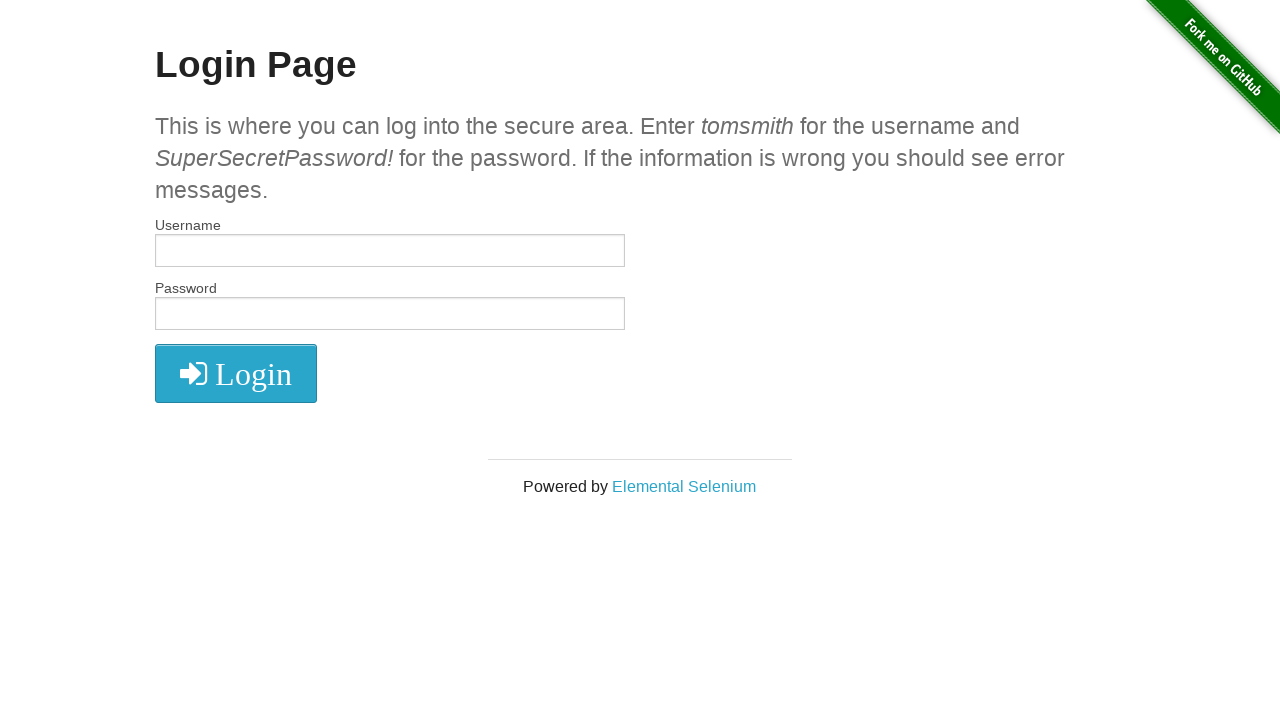